Tests drag and drop functionality by dragging element A to element B's position on the Heroku test site

Starting URL: https://the-internet.herokuapp.com/drag_and_drop

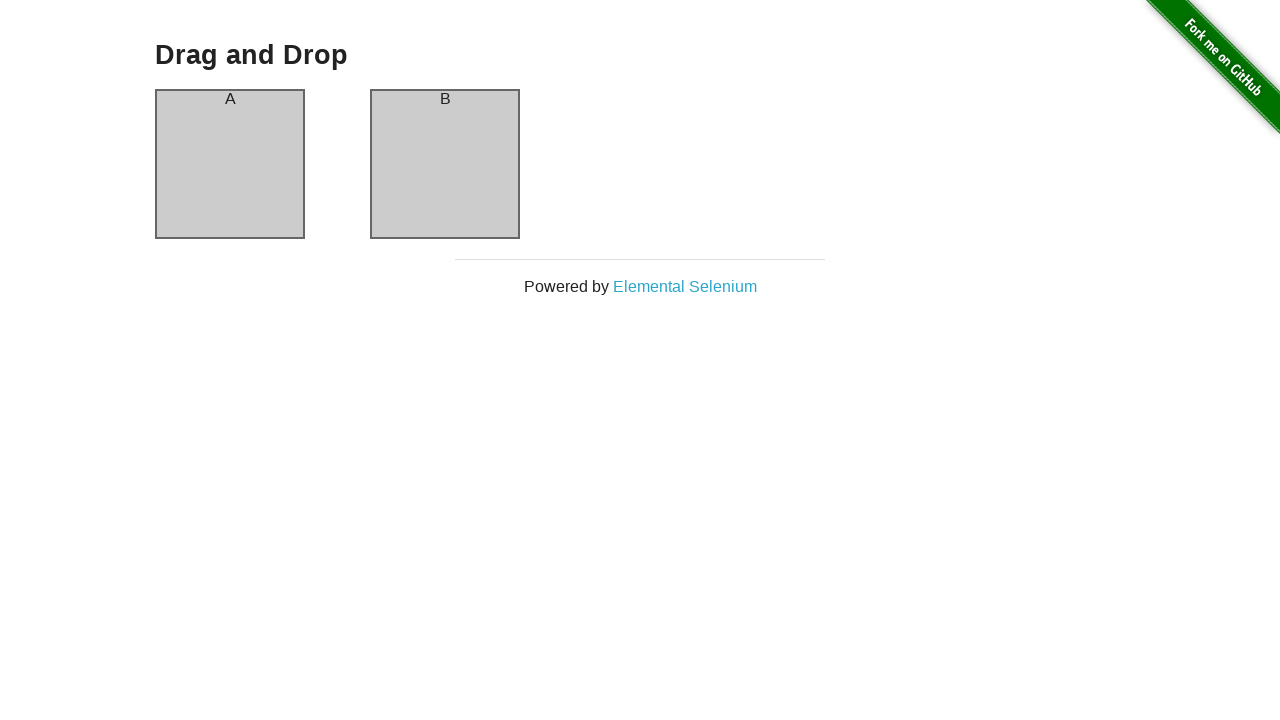

Waited for column A element to be visible
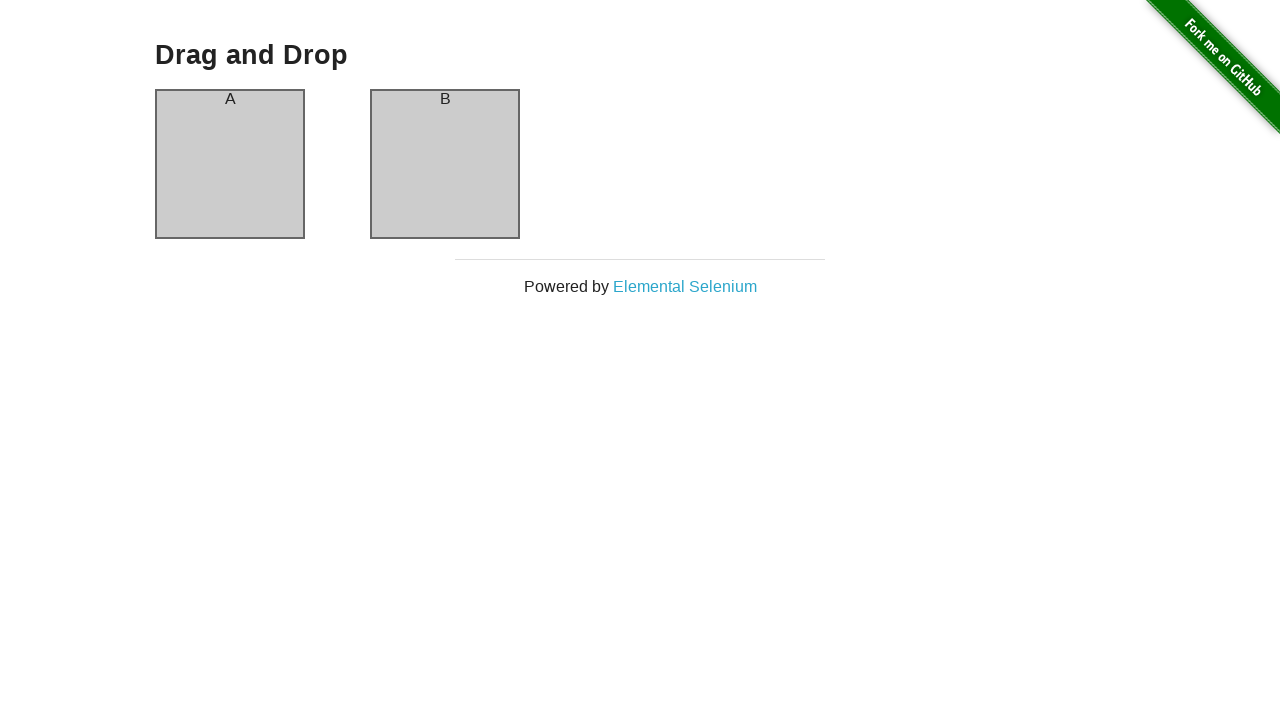

Waited for column B element to be visible
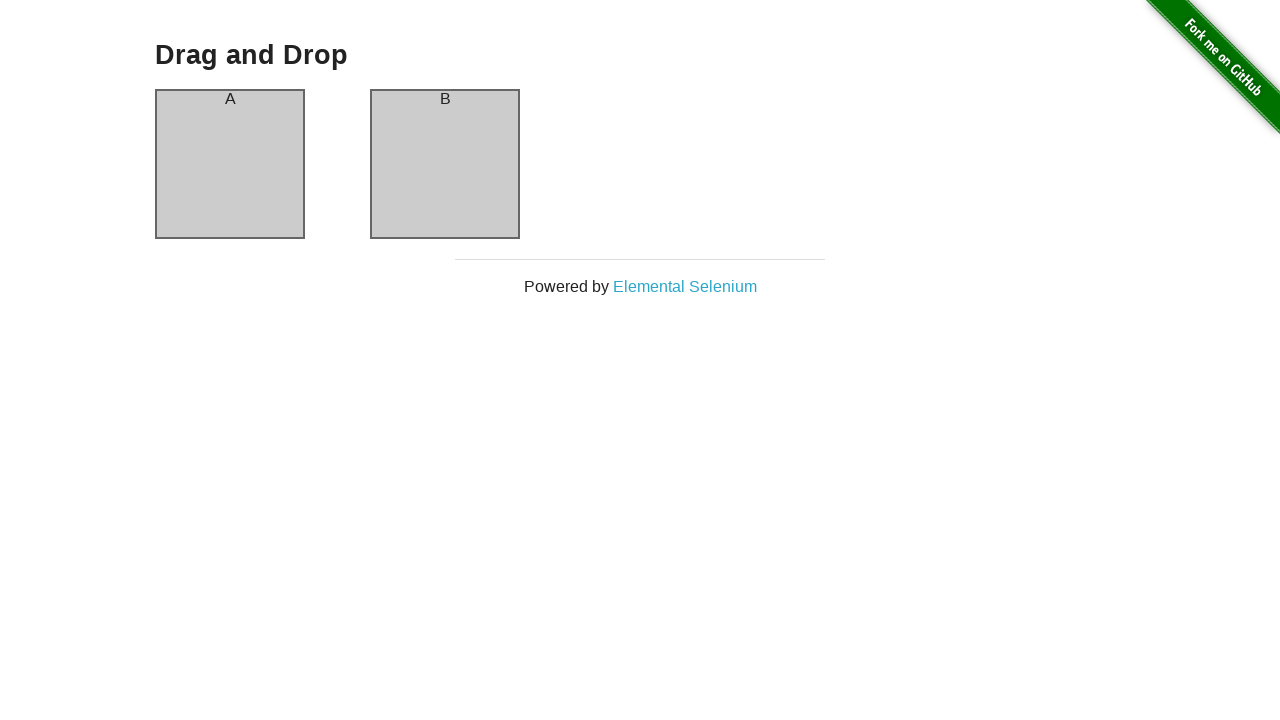

Retrieved initial header text of column A: 'A'
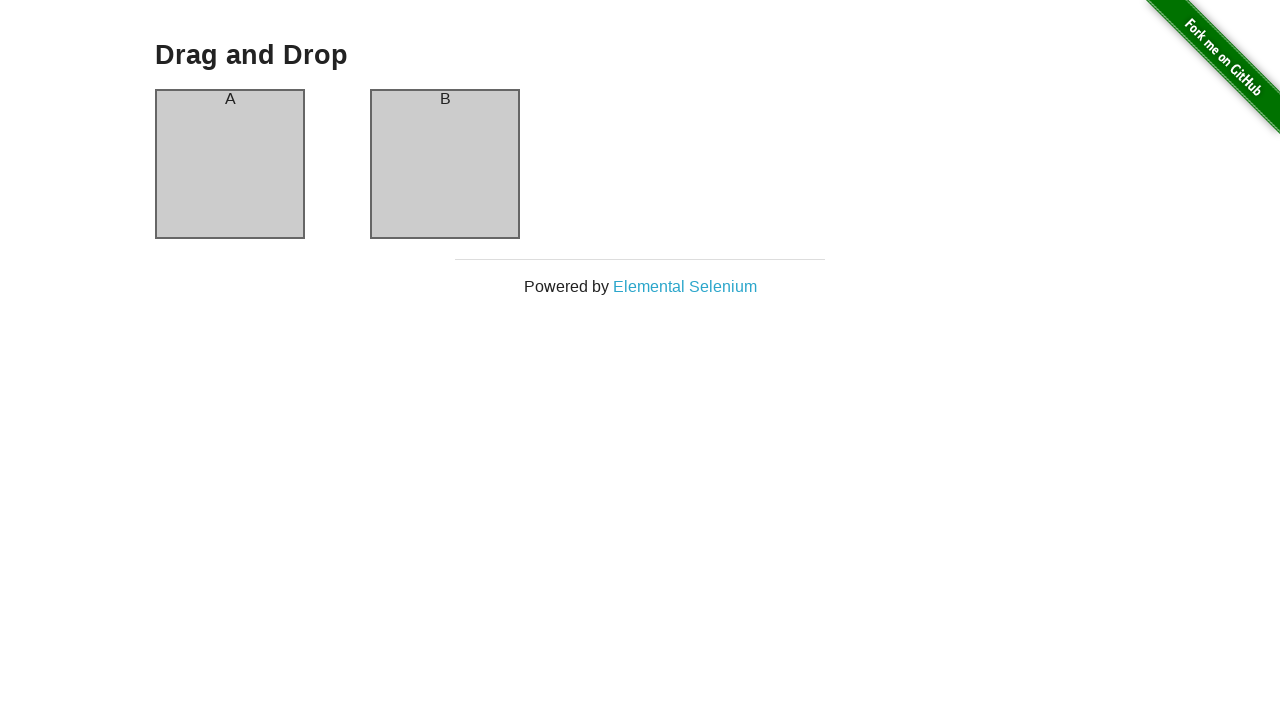

Dragged element A to element B's position at (445, 164)
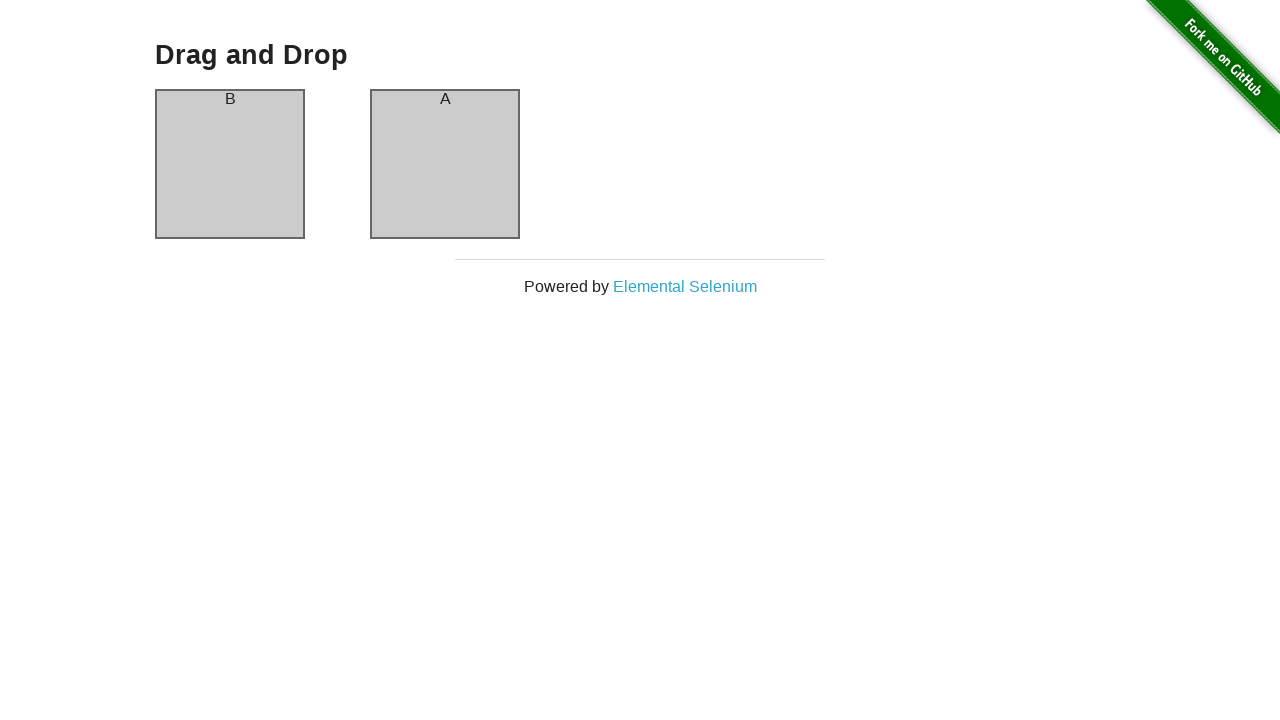

Waited 500ms for drag operation to complete
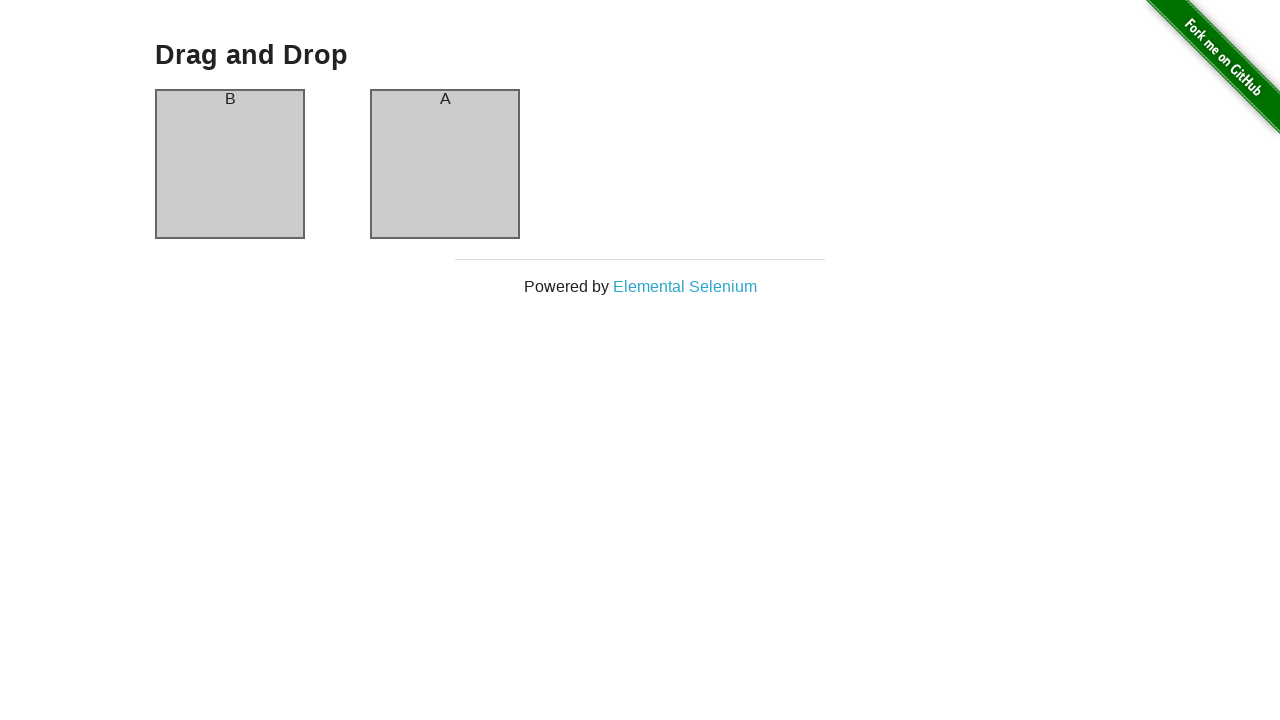

Retrieved new header text of column A after drag: 'B'
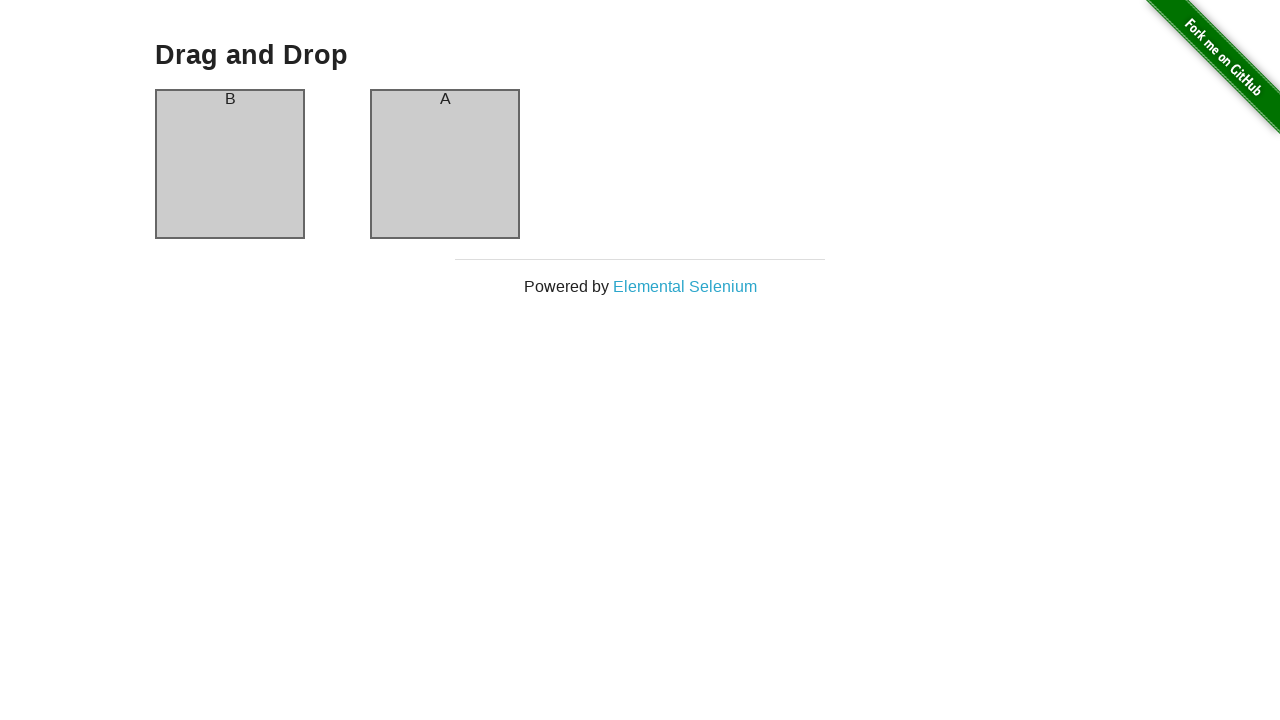

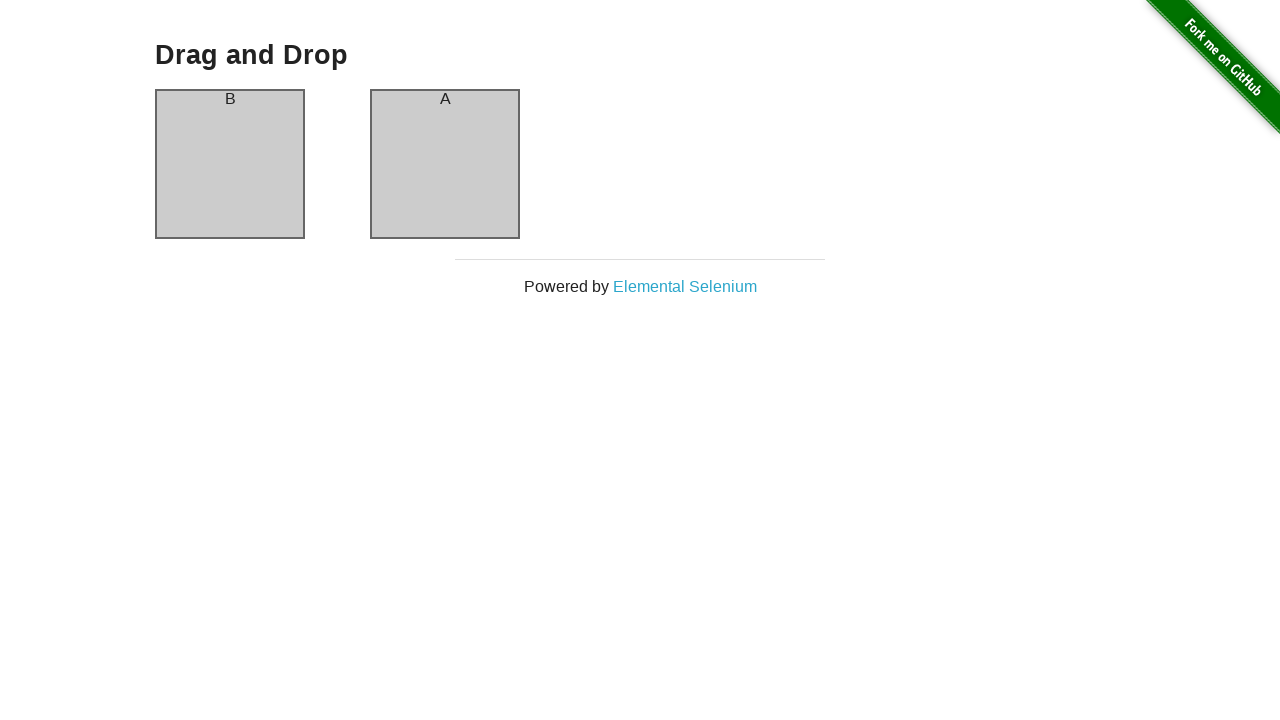